Tests the multiplication functionality of a calculator by entering two random numbers and clicking the multiply button, then verifying the result

Starting URL: http://antoniotrindade.com.br/treinoautomacao/desafiosoma.html

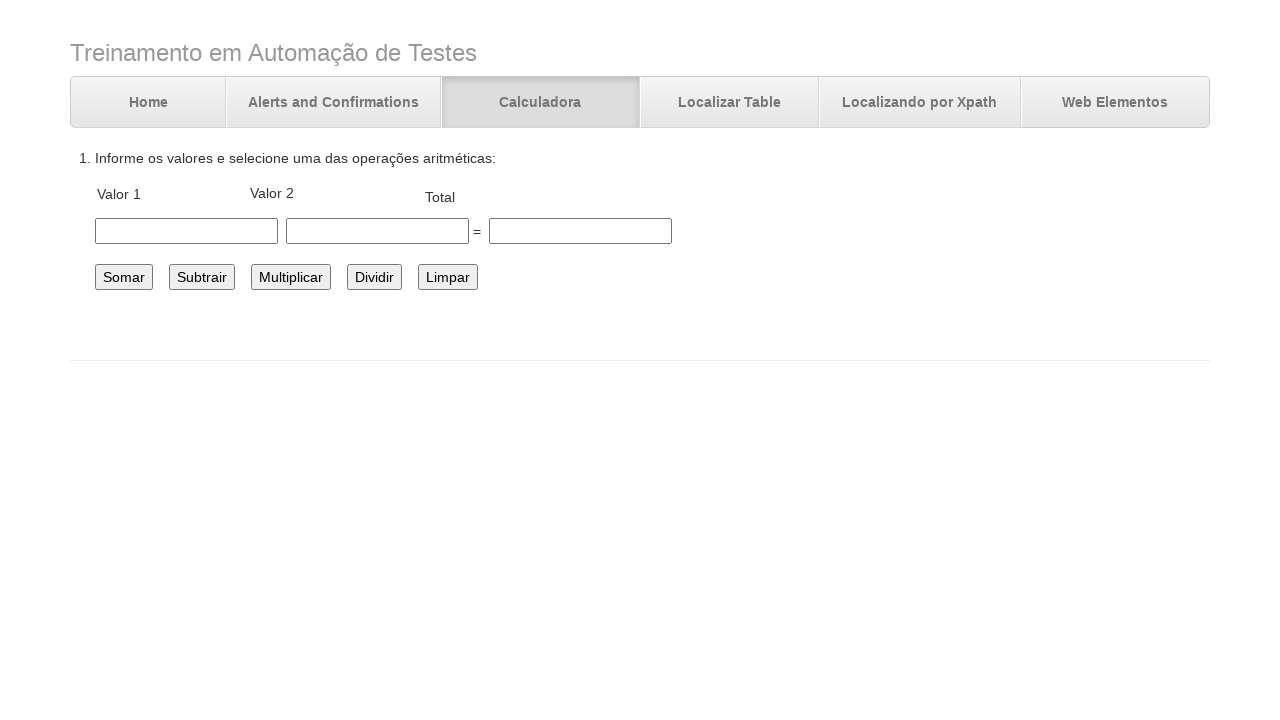

Generated test values: val1=12, val2=7, expected_total=84
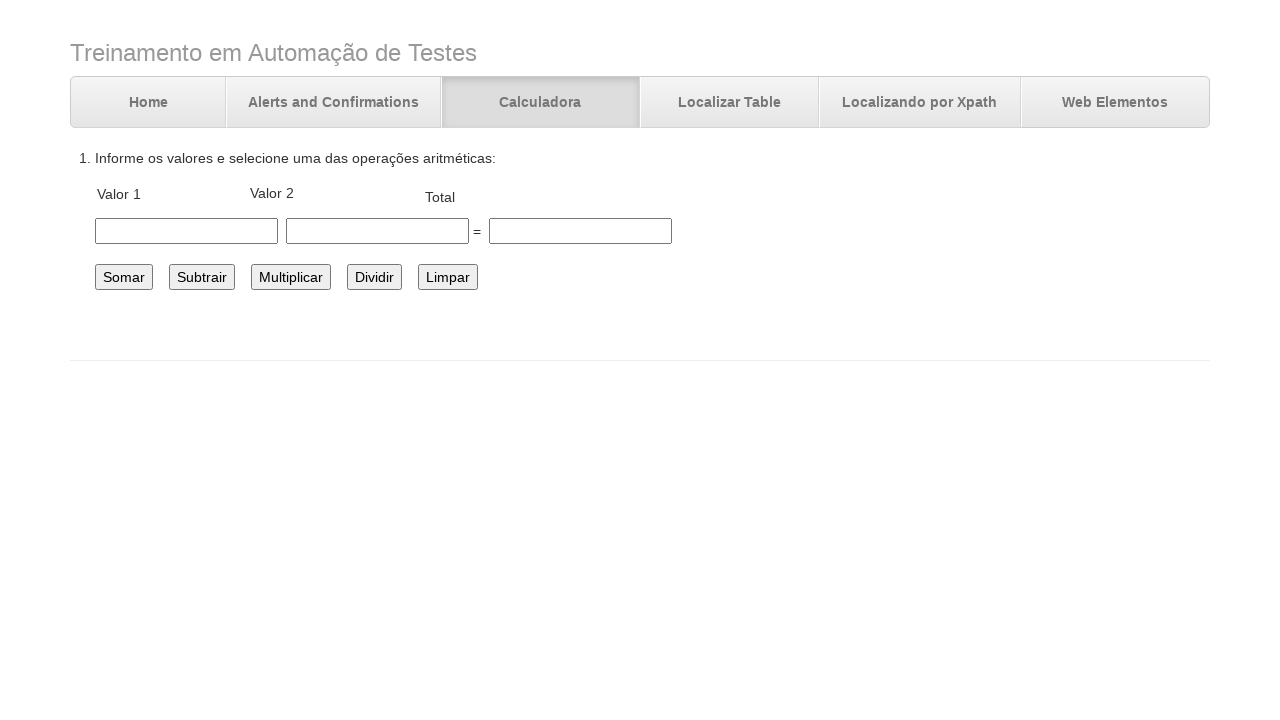

Filled first number field with 12 on #number1
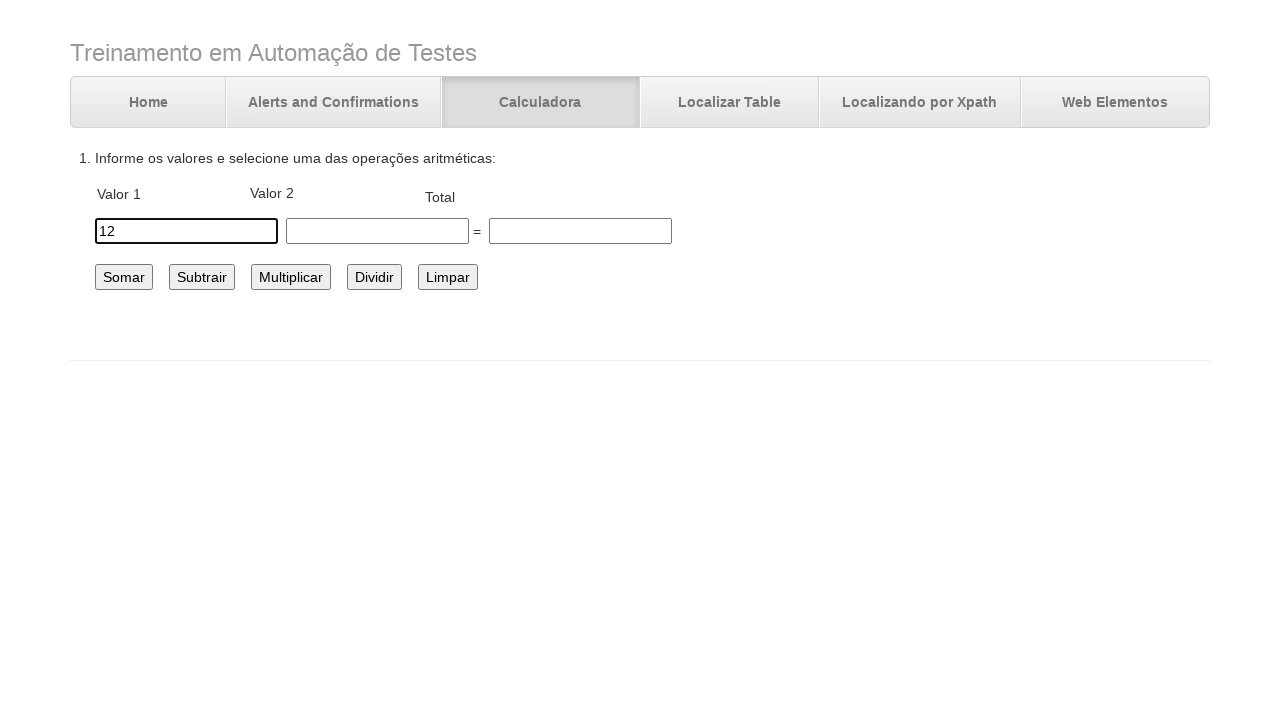

Filled second number field with 7 on #number2
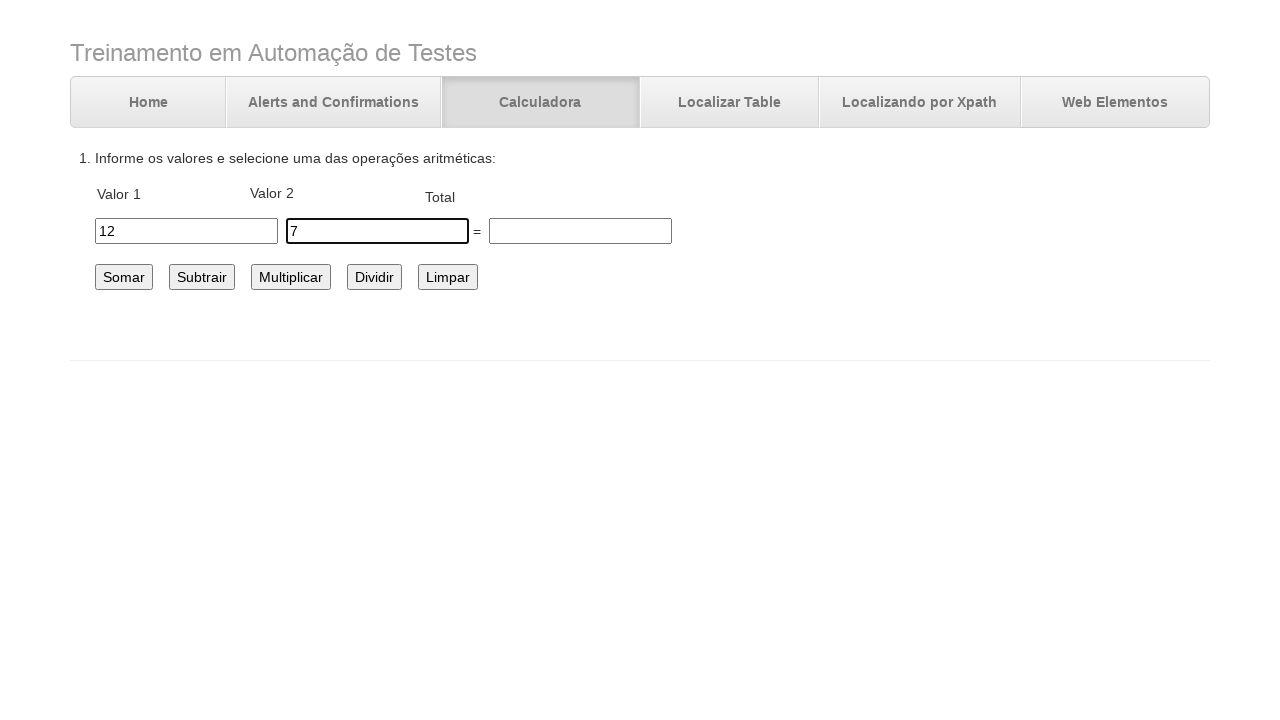

Clicked the multiply button at (291, 277) on #multiplicar
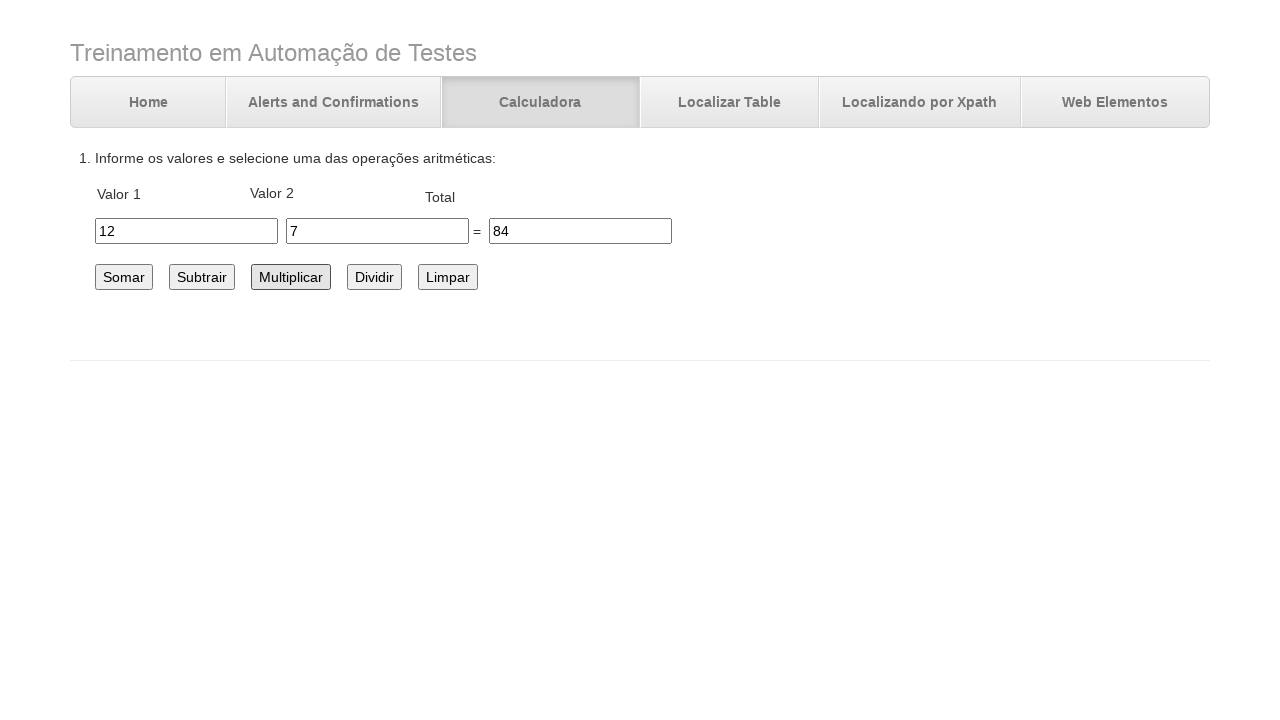

Verified multiplication result equals 84 in the total field
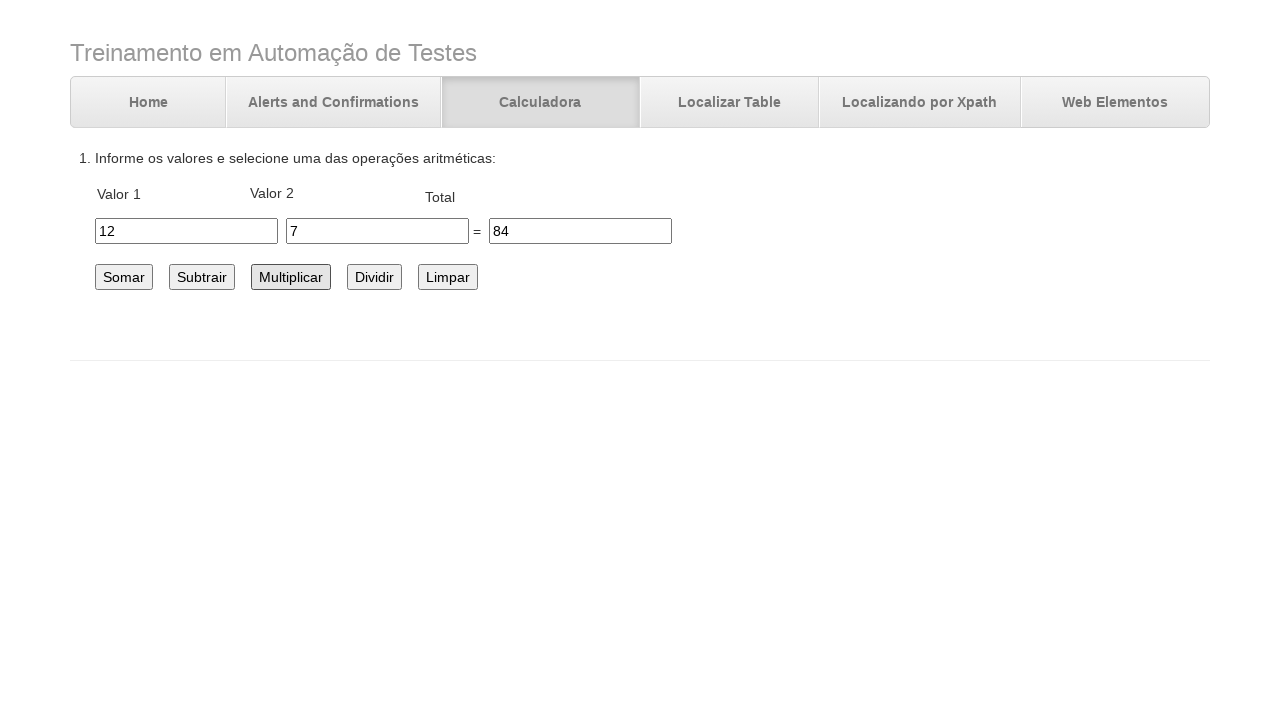

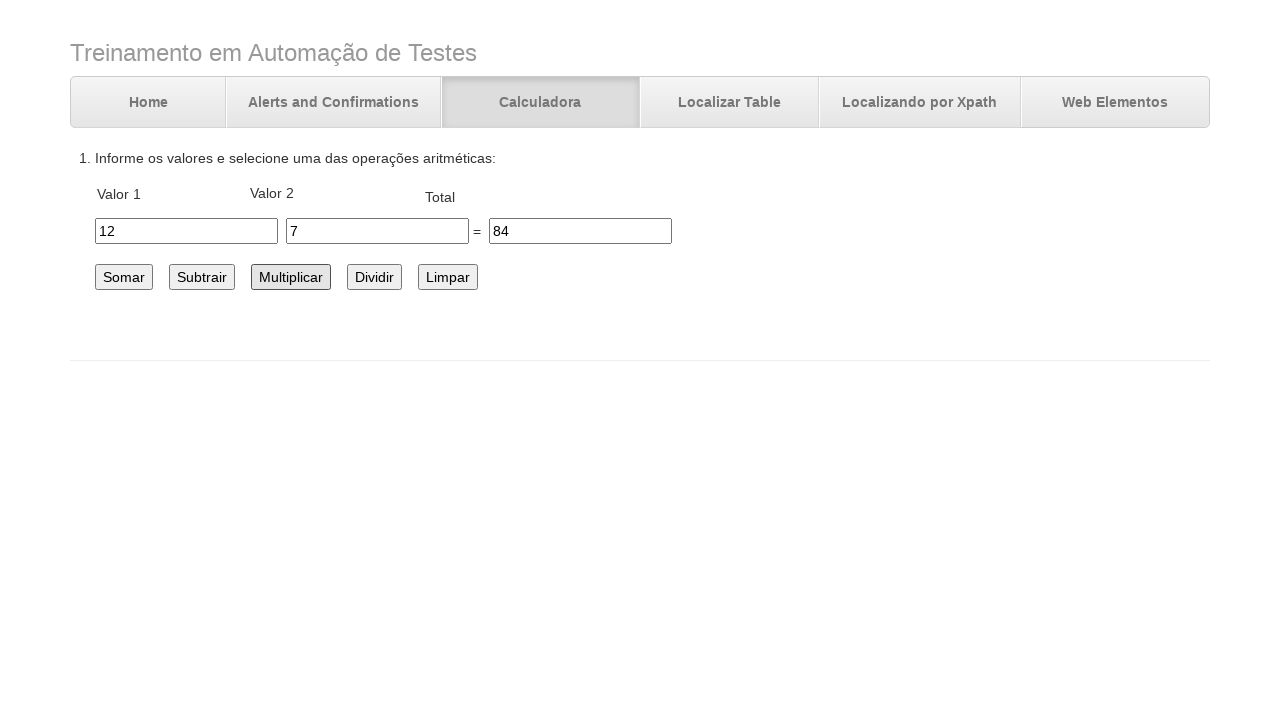